Tests an autosuggest dropdown by typing "ind" and selecting "India" from the dropdown options

Starting URL: https://rahulshettyacademy.com/dropdownsPractise/#

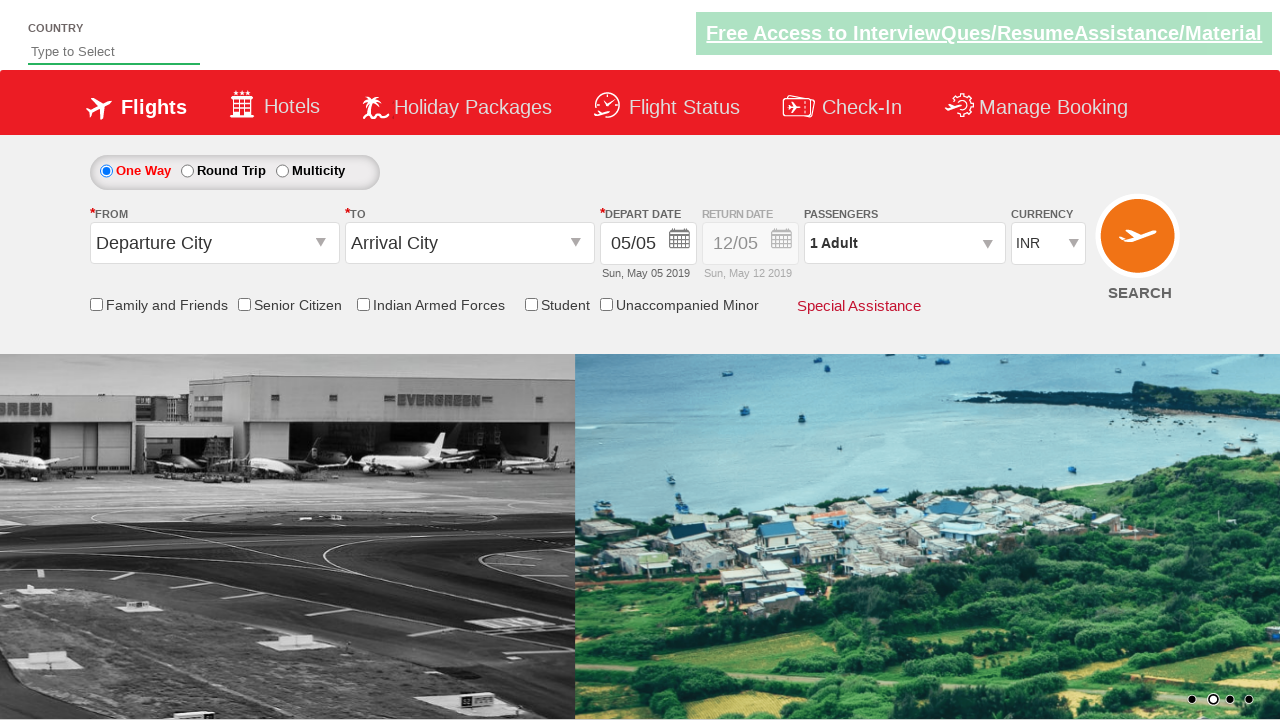

Typed 'ind' in the autosuggest field on #autosuggest
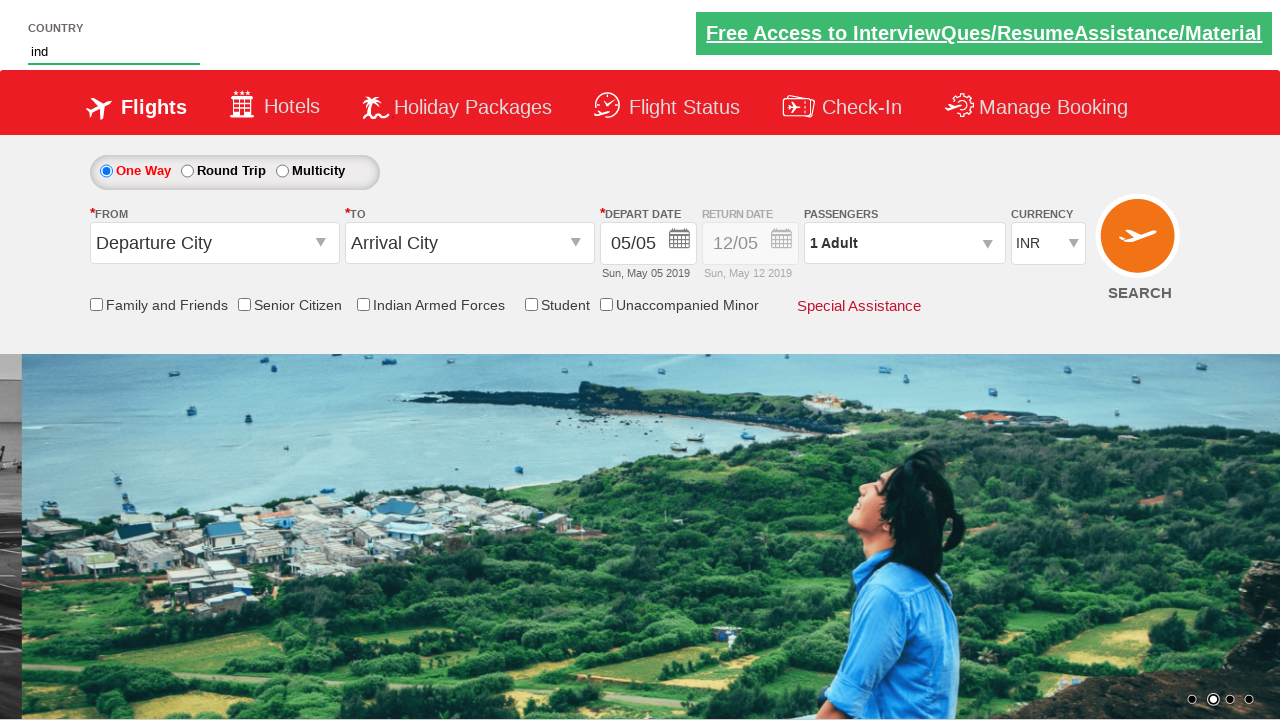

Autosuggest dropdown options appeared
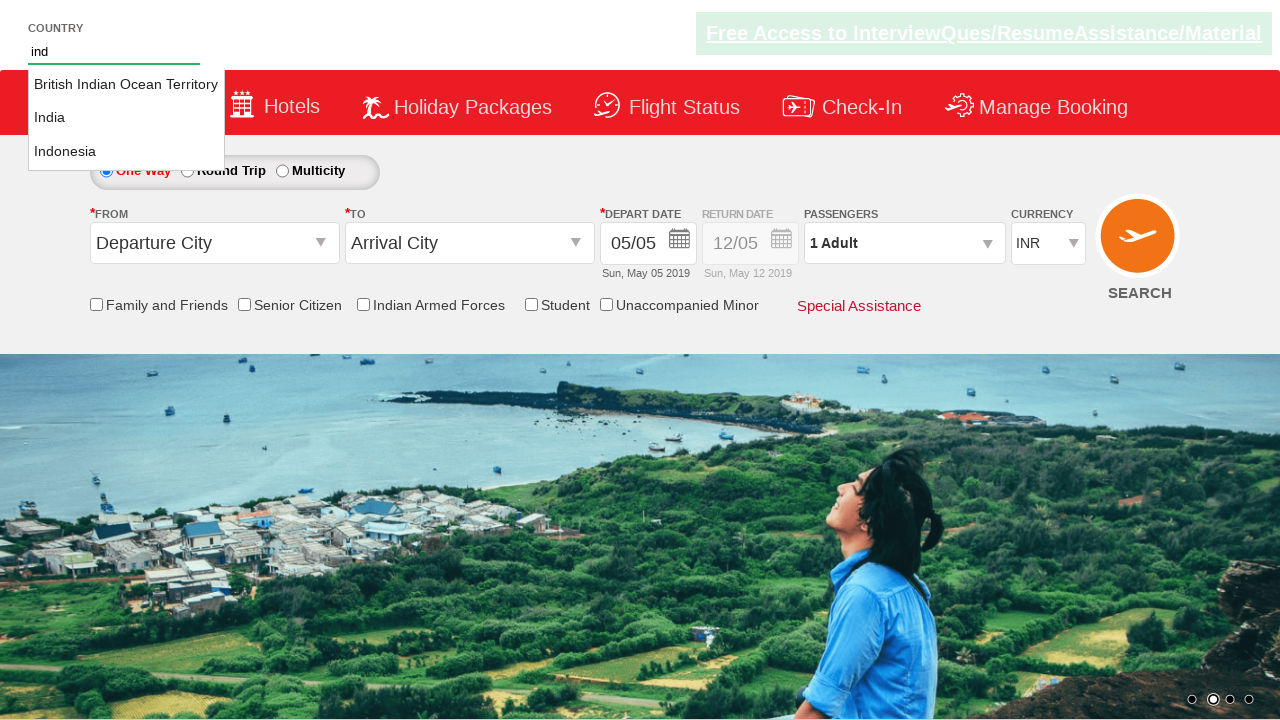

Selected 'India' from autosuggest dropdown at (126, 118) on li[class='ui-menu-item'] a >> nth=1
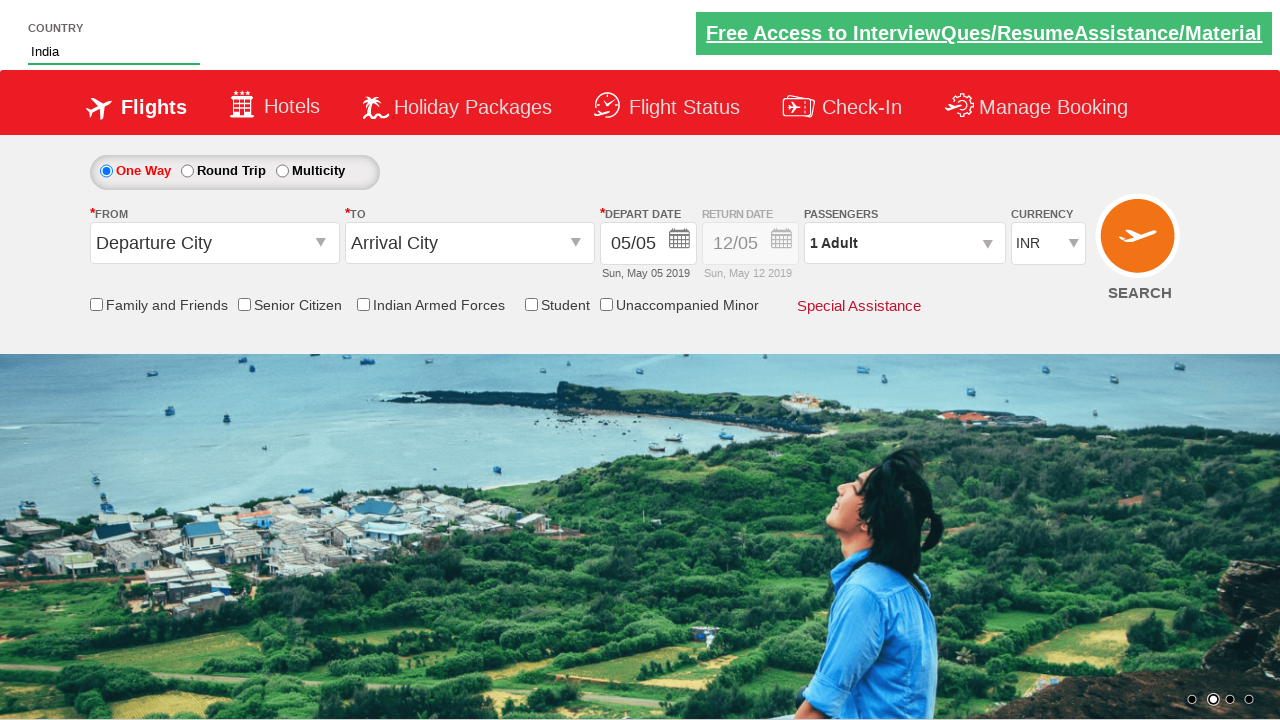

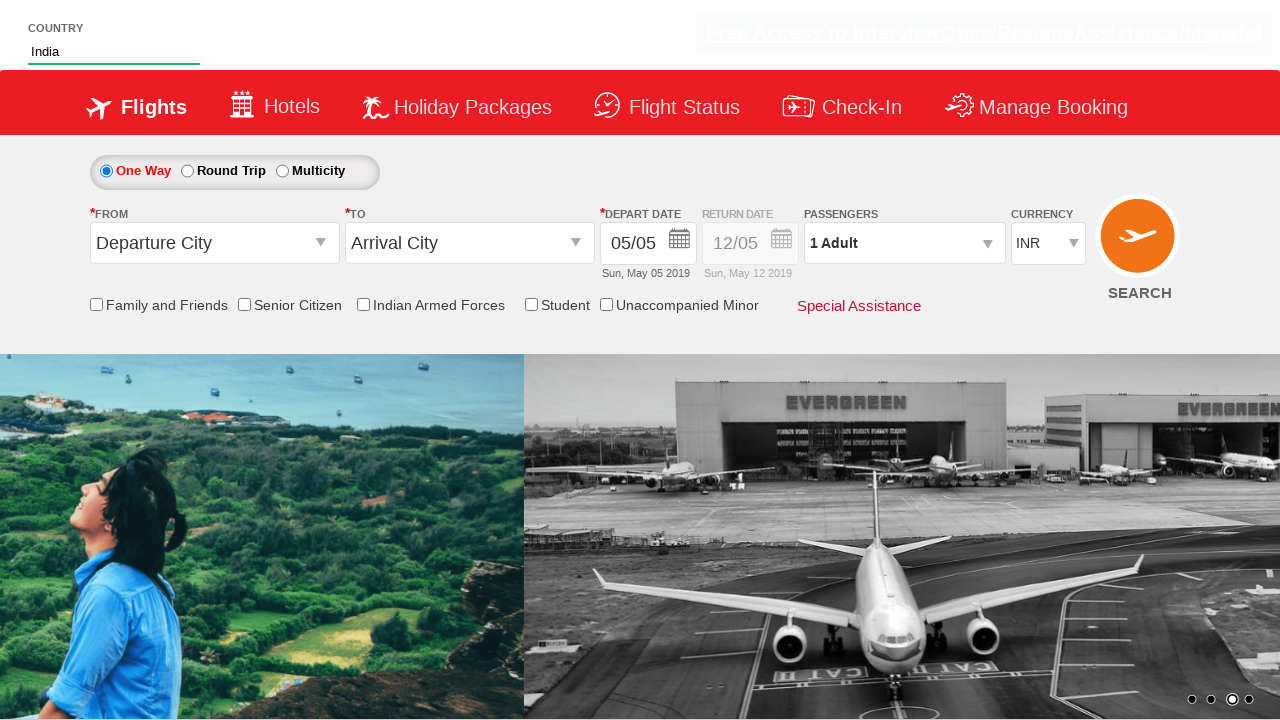